Tests un-marking items as complete by unchecking their toggle boxes

Starting URL: https://demo.playwright.dev/todomvc

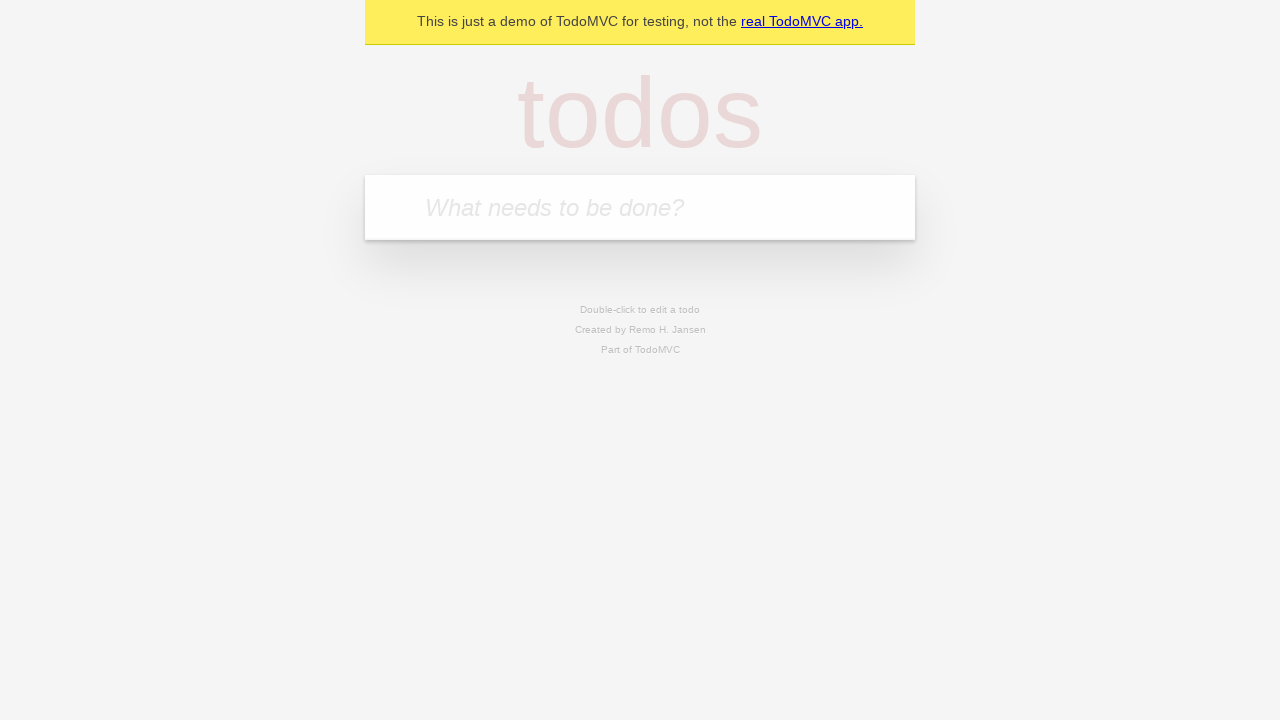

Filled new todo input with 'buy some cheese' on .new-todo
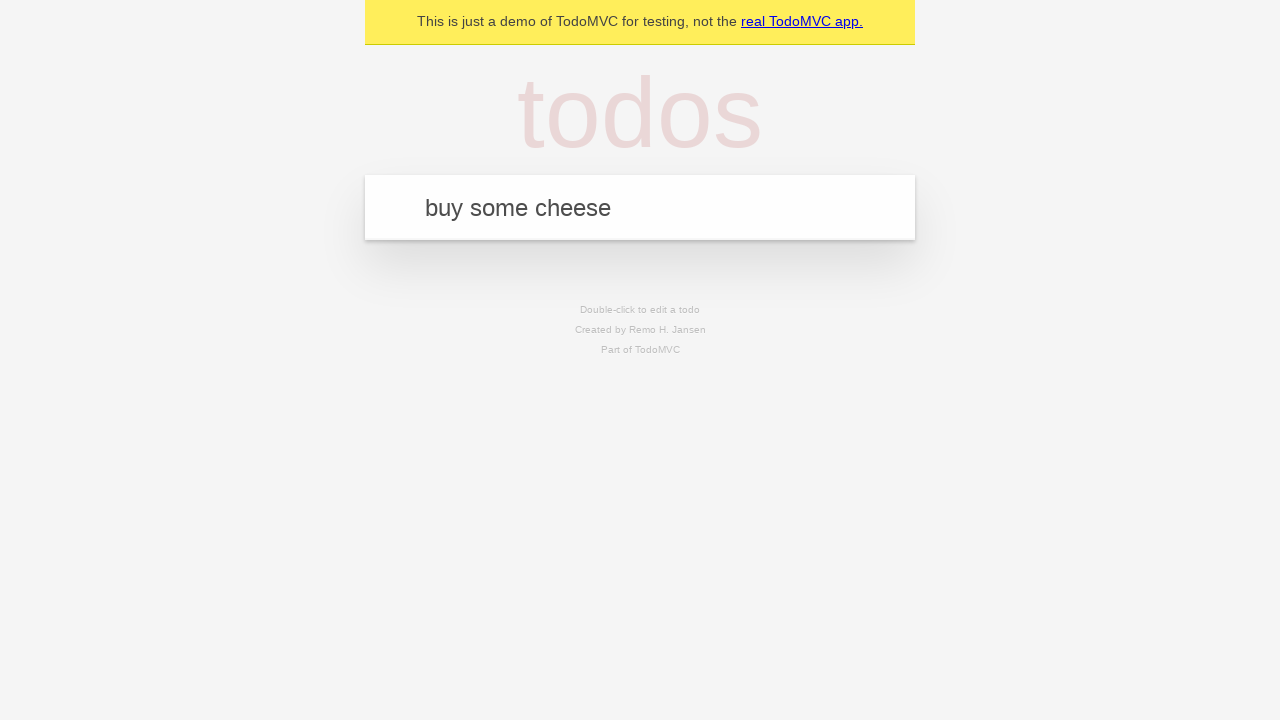

Pressed Enter to create first todo item on .new-todo
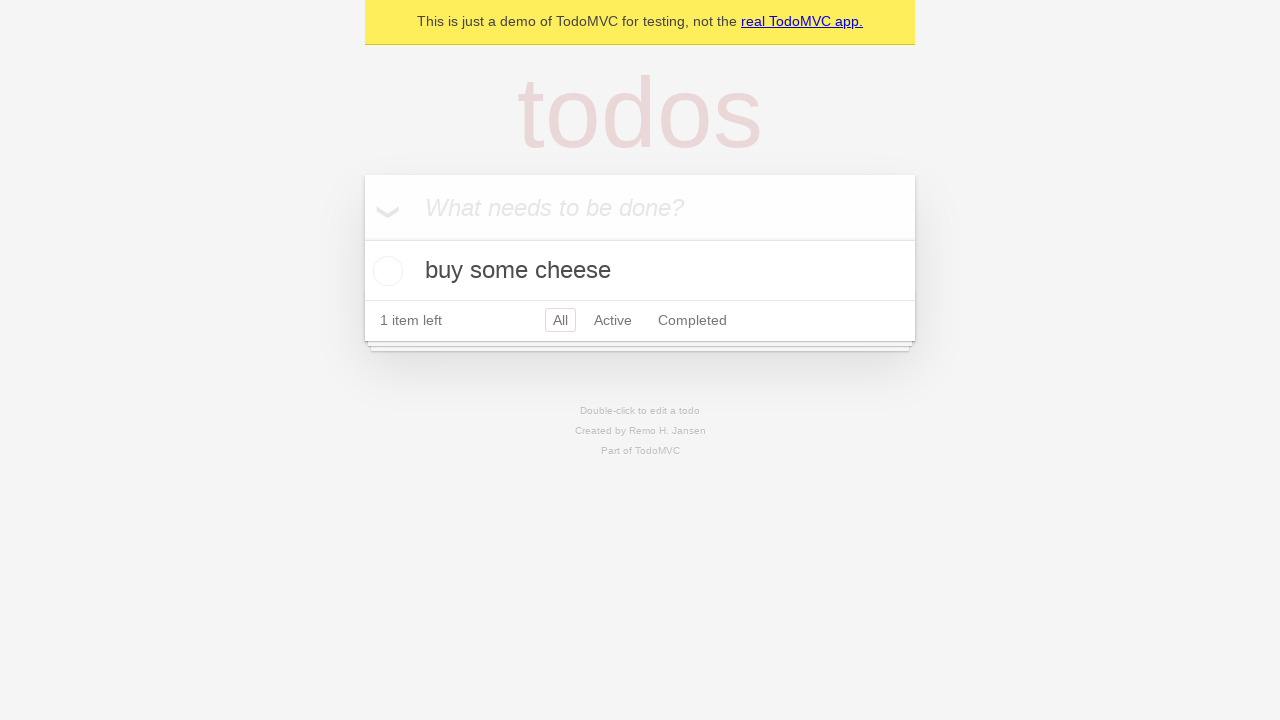

Filled new todo input with 'feed the cat' on .new-todo
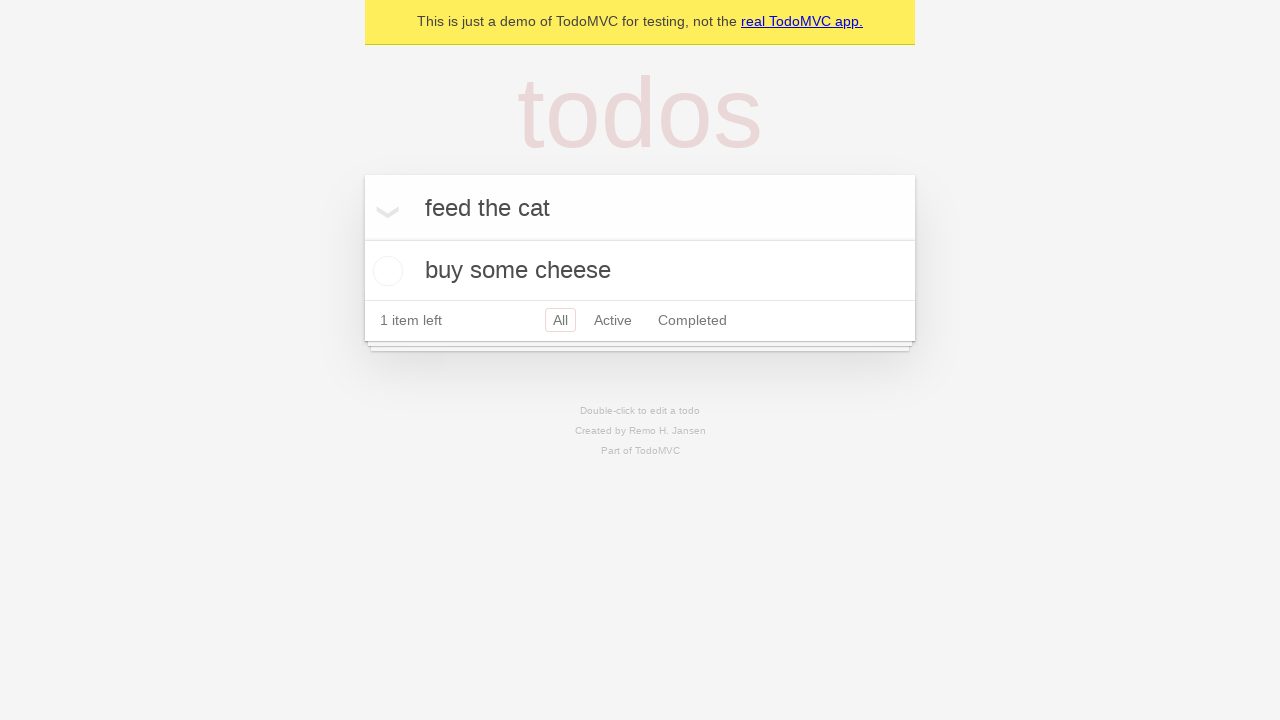

Pressed Enter to create second todo item on .new-todo
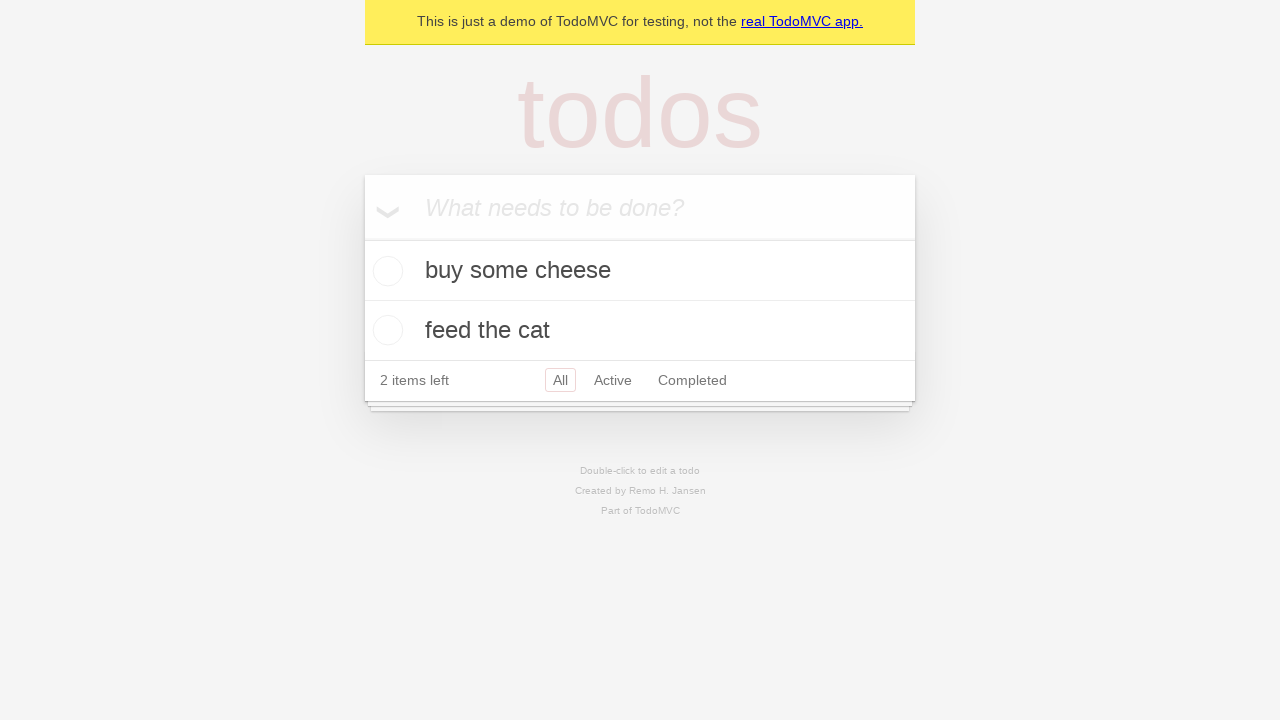

Waited for second todo item to load
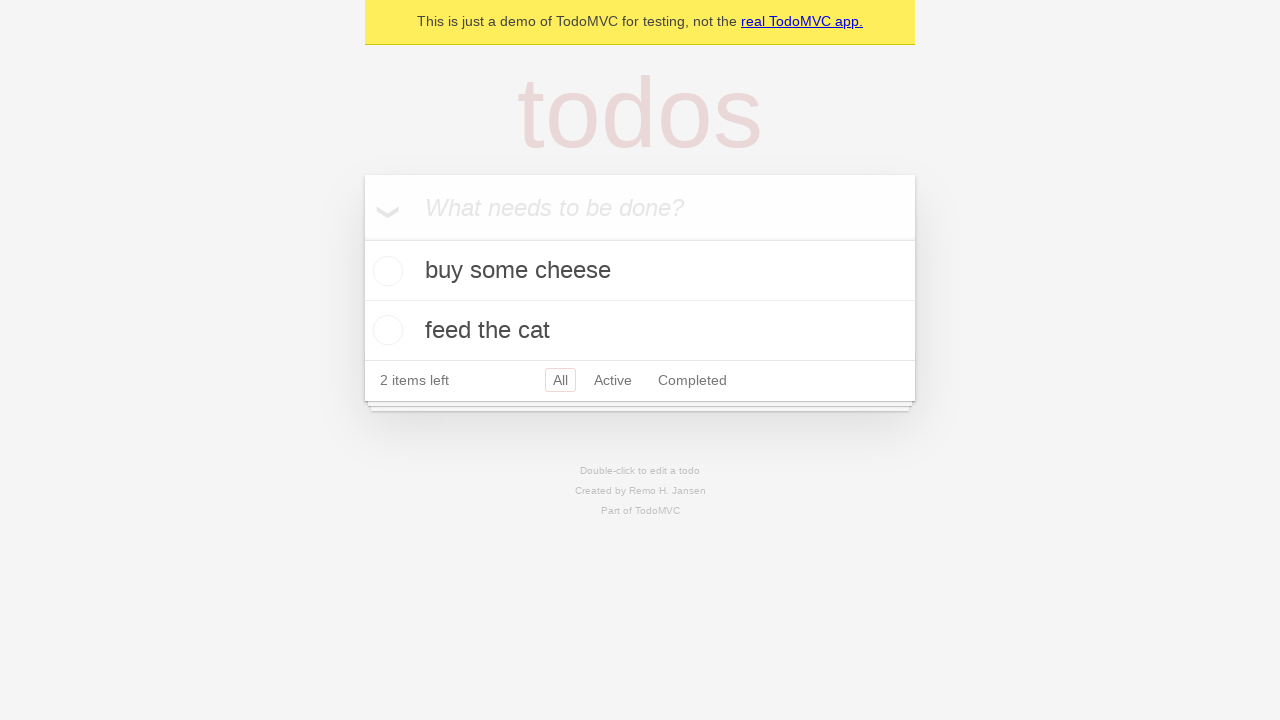

Checked toggle box to mark first item as complete at (385, 271) on .todo-list li >> nth=0 >> .toggle
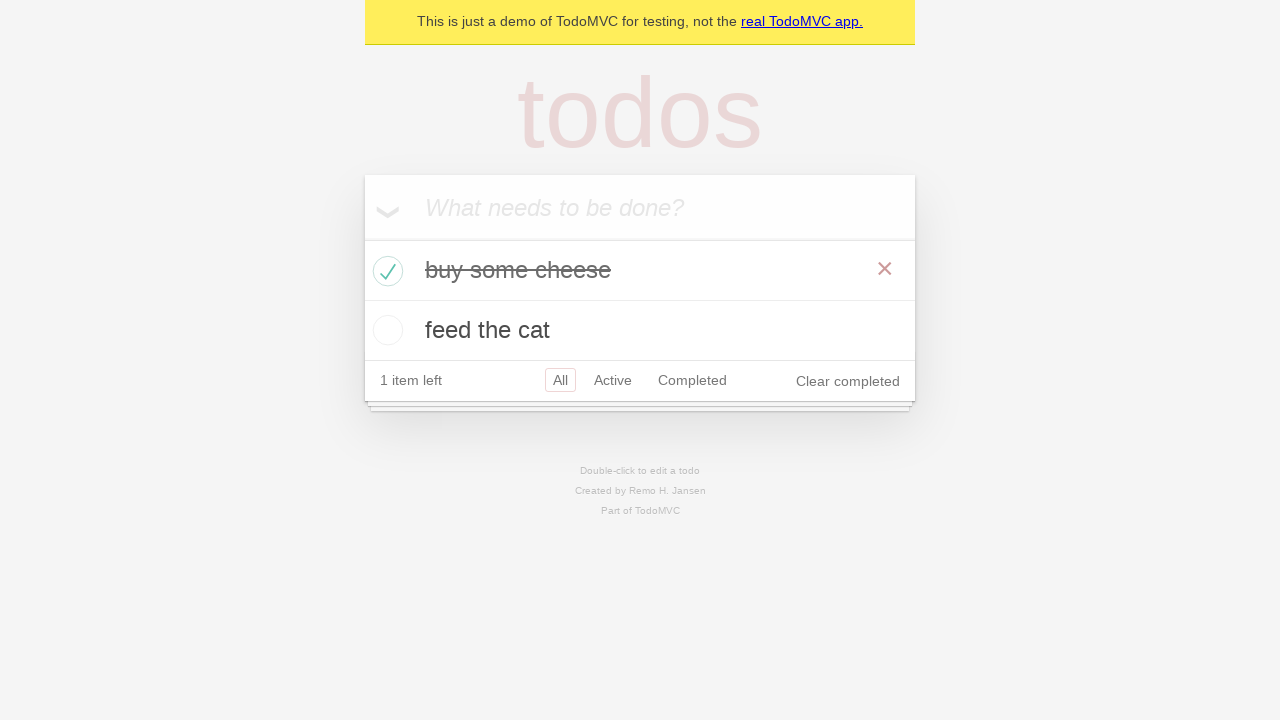

Unchecked toggle box to un-mark first item as complete at (385, 271) on .todo-list li >> nth=0 >> .toggle
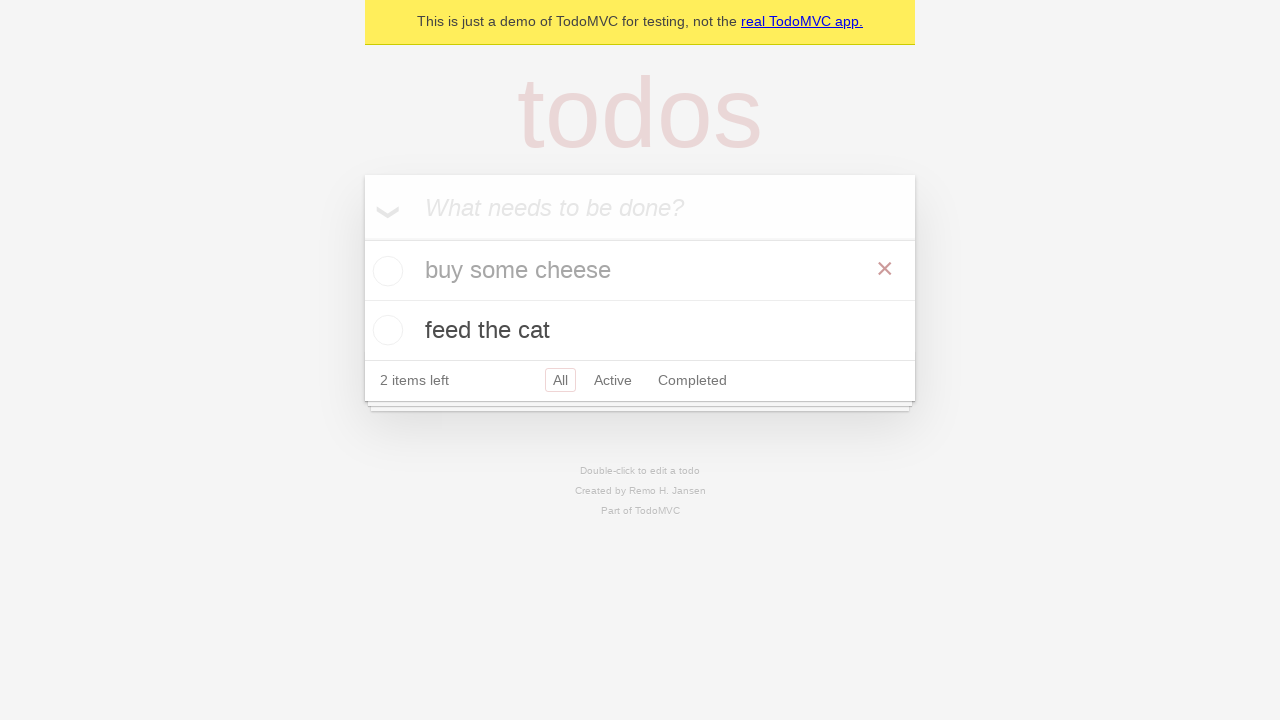

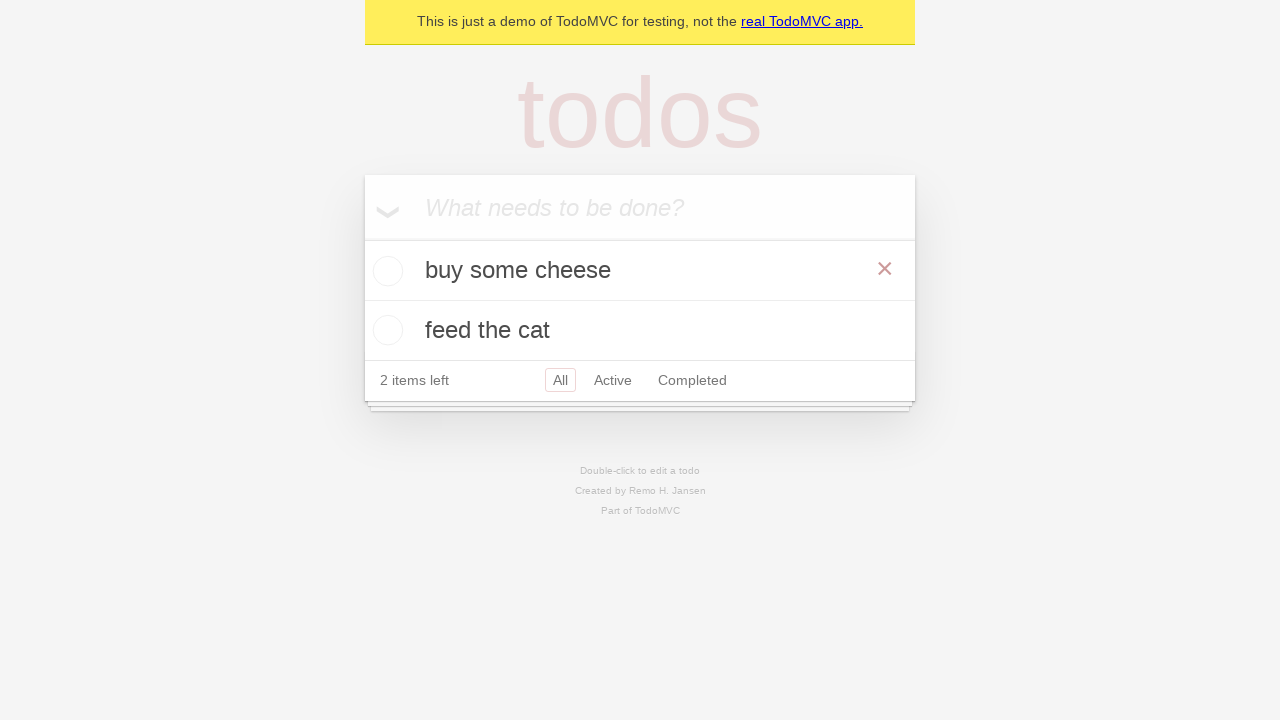